Tests window handle switching by clicking a link that opens a new tab, switching to that tab, and verifying the new window content displays "New Window"

Starting URL: https://the-internet.herokuapp.com/windows

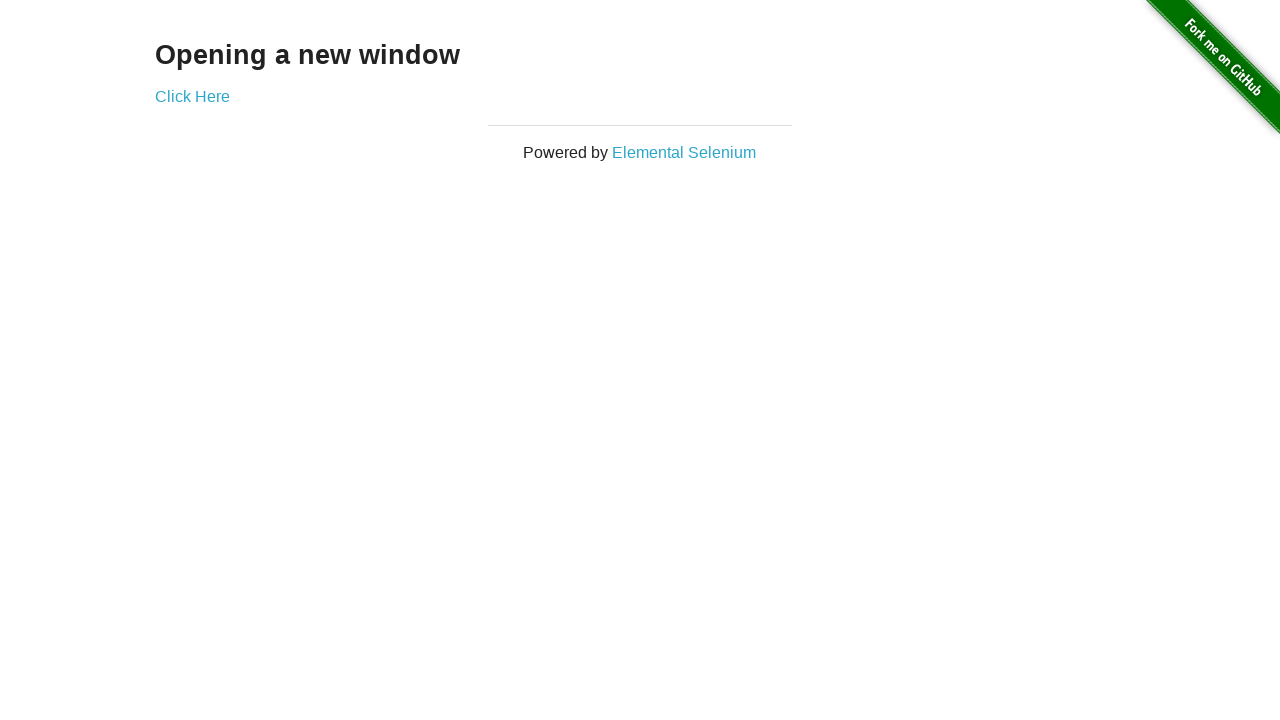

Clicked 'Click Here' link to open new tab at (192, 96) on xpath=//a[.='Click Here']
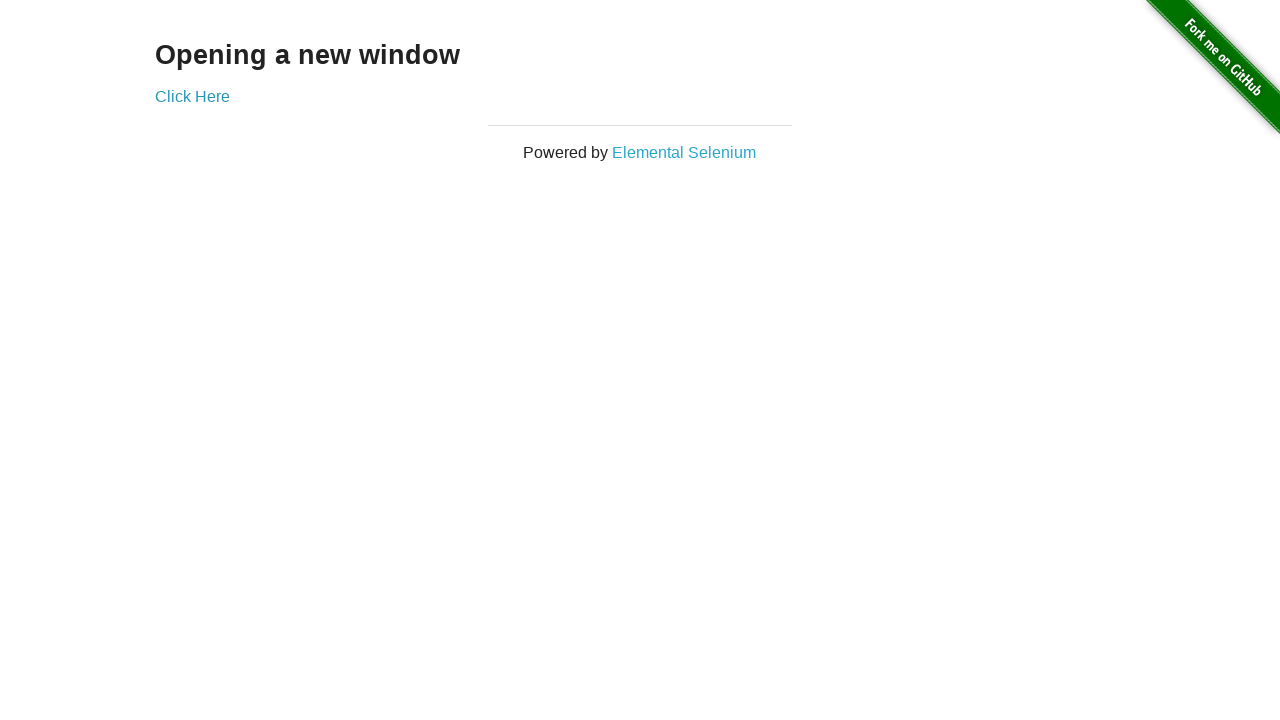

Captured new page handle from context
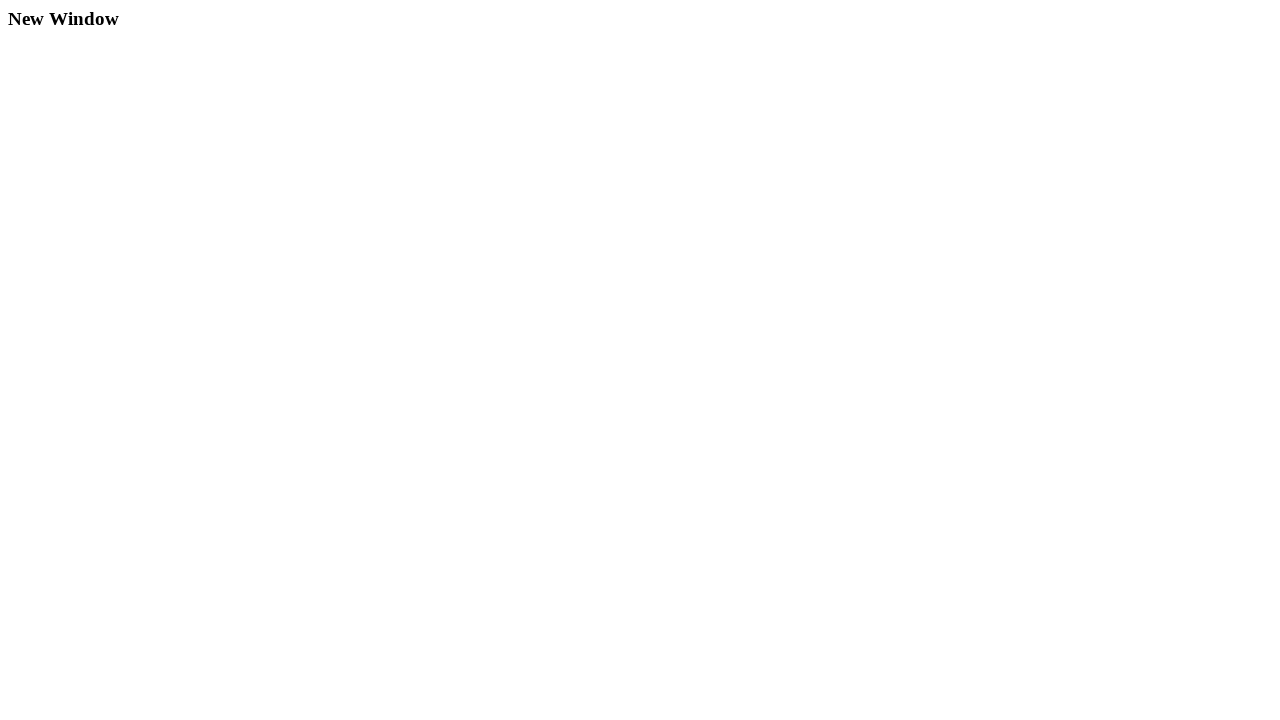

Waited for new page to load completely
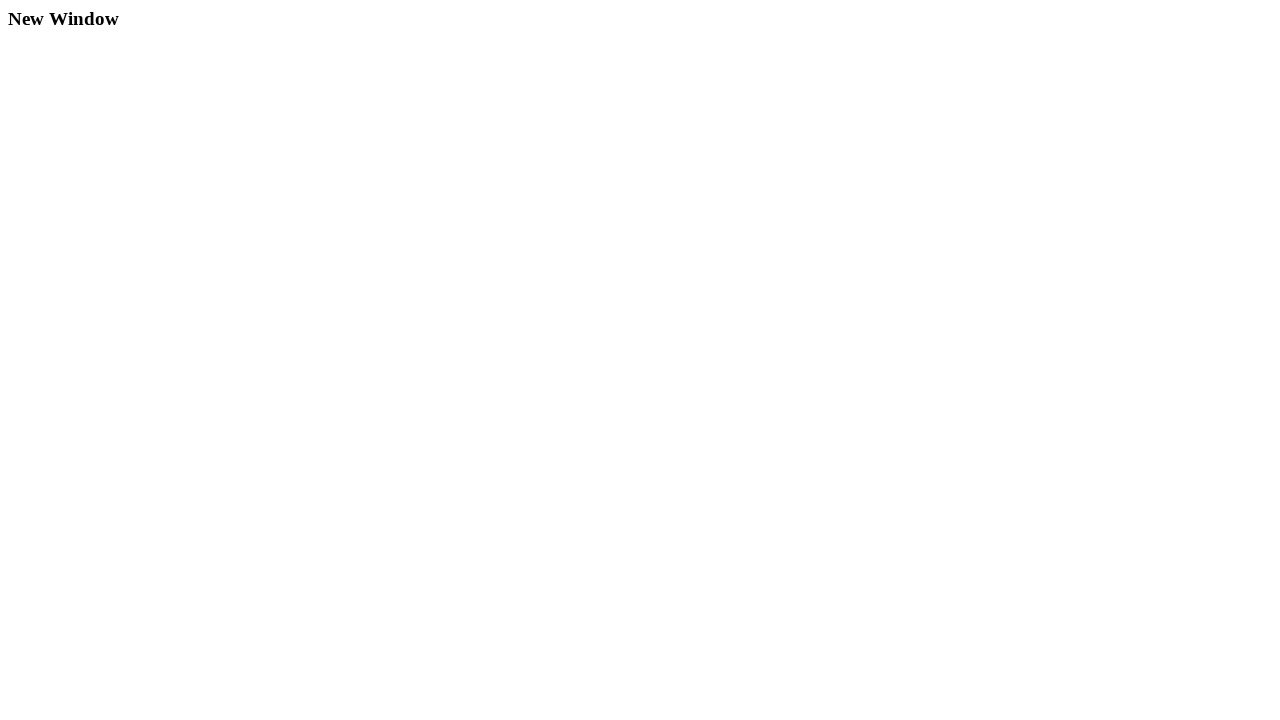

Verified 'New Window' text is present on the new page
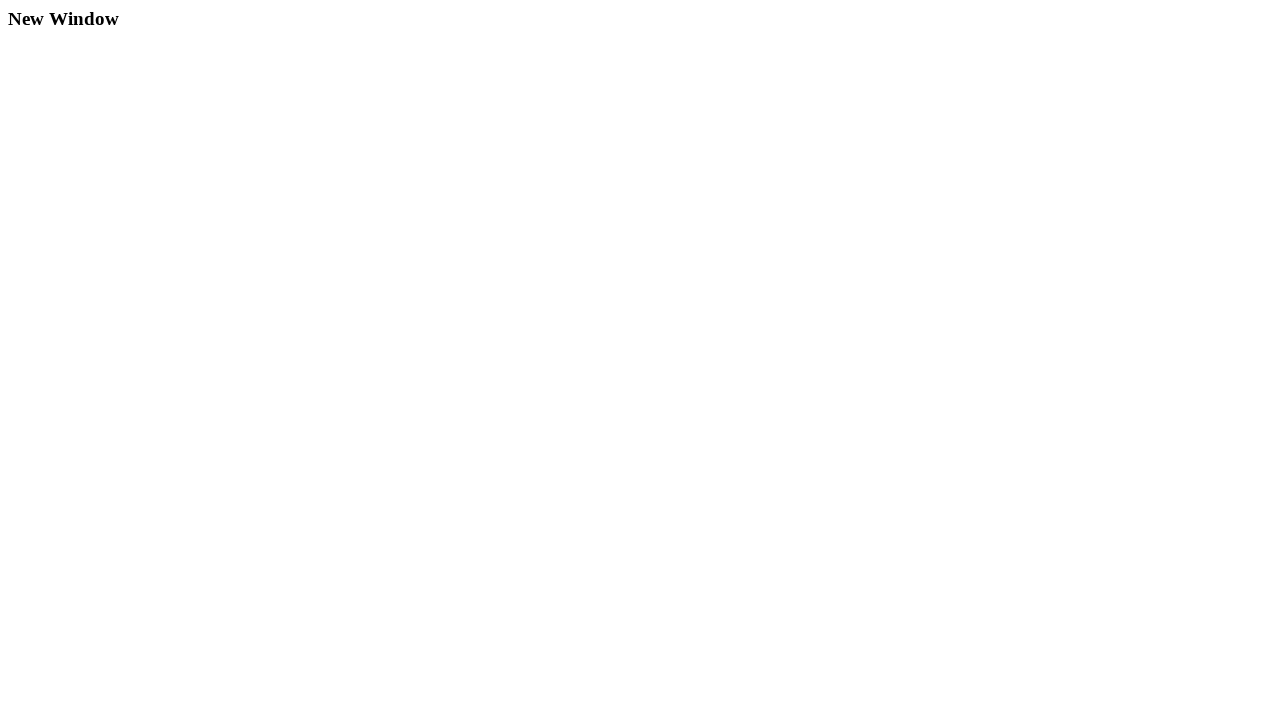

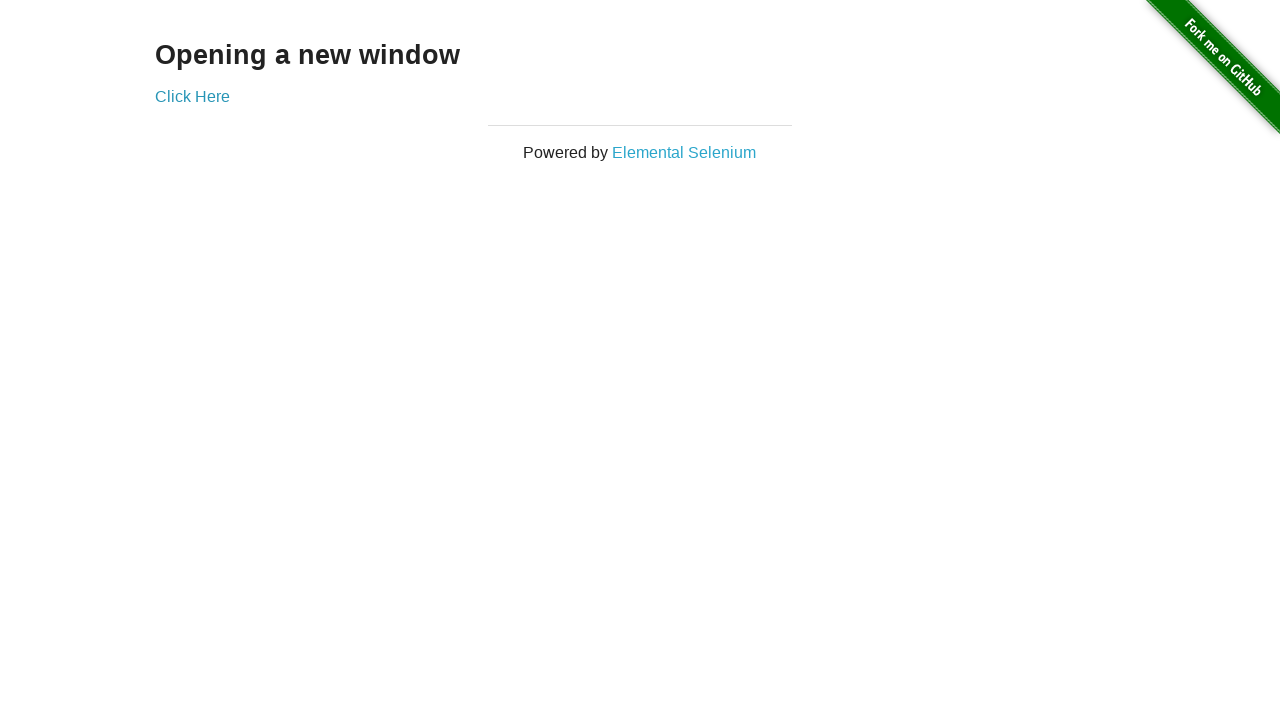